Tests an Angular calculator application by entering two numbers, selecting multiplication operation, and clicking the calculate button

Starting URL: http://juliemr.github.io/protractor-demo/

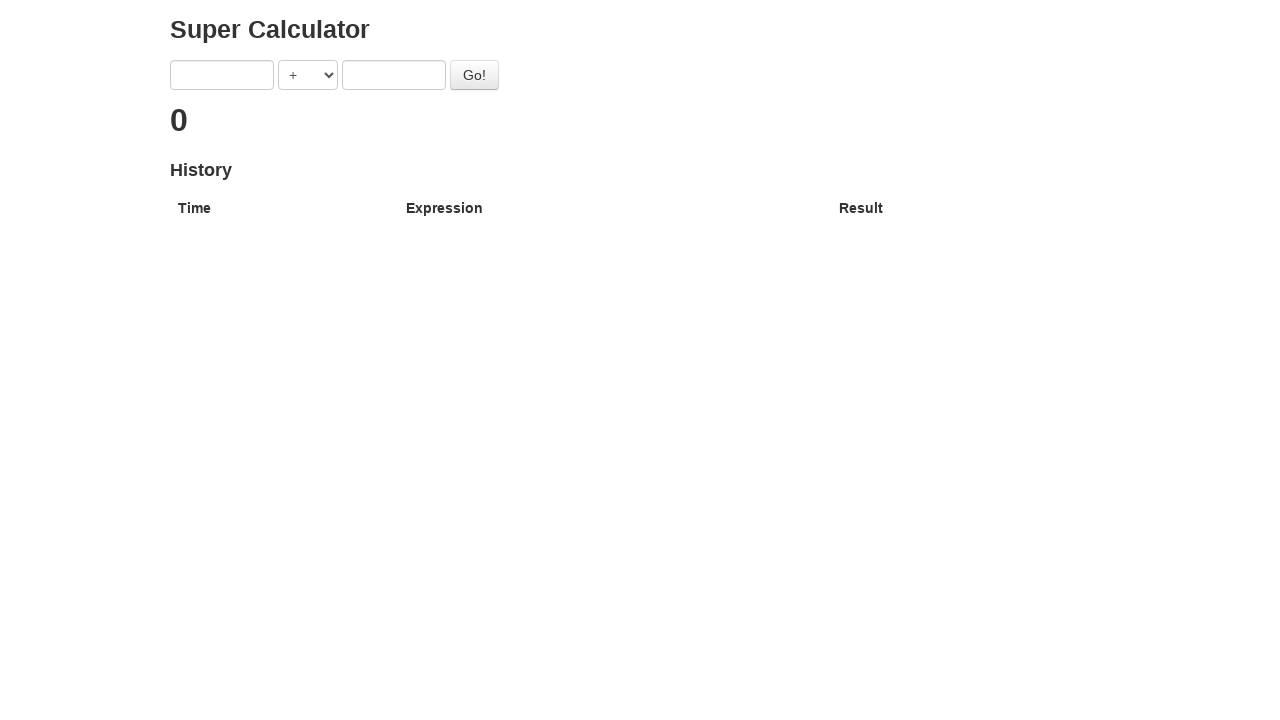

Entered first number '5' in calculator on [ng-model='first']
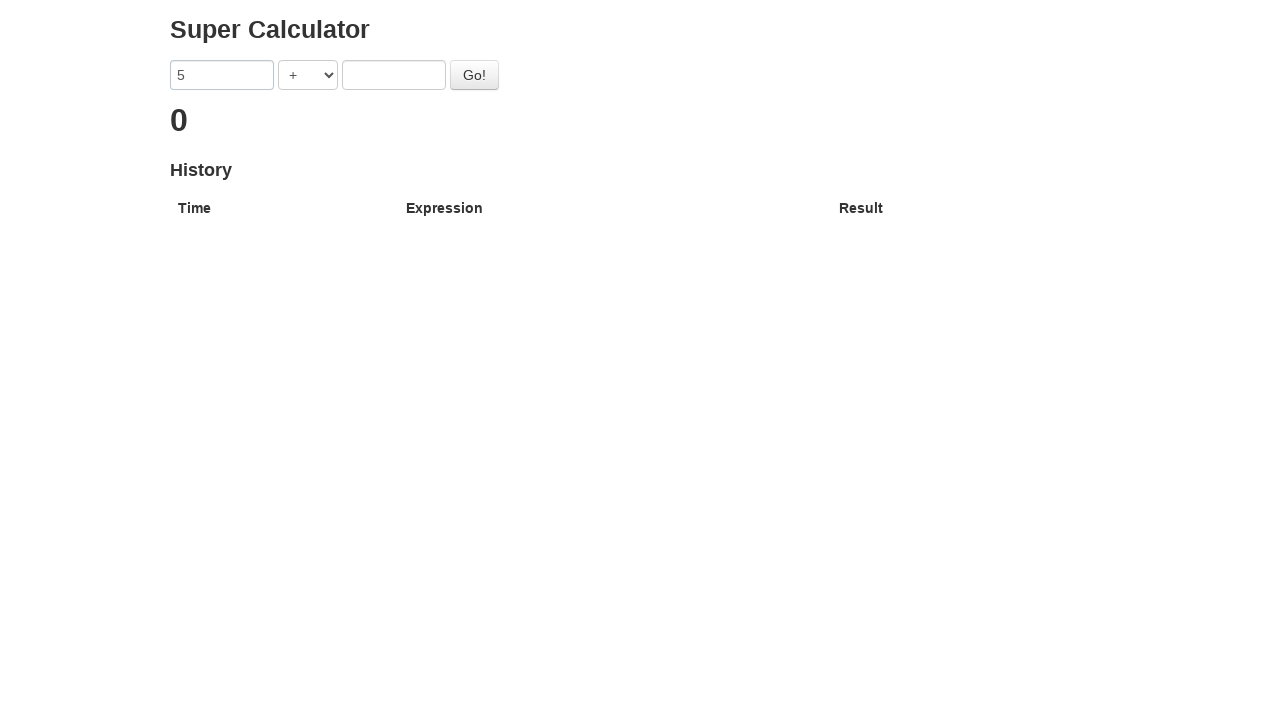

Selected MULTIPLICATION operator on [ng-model='operator']
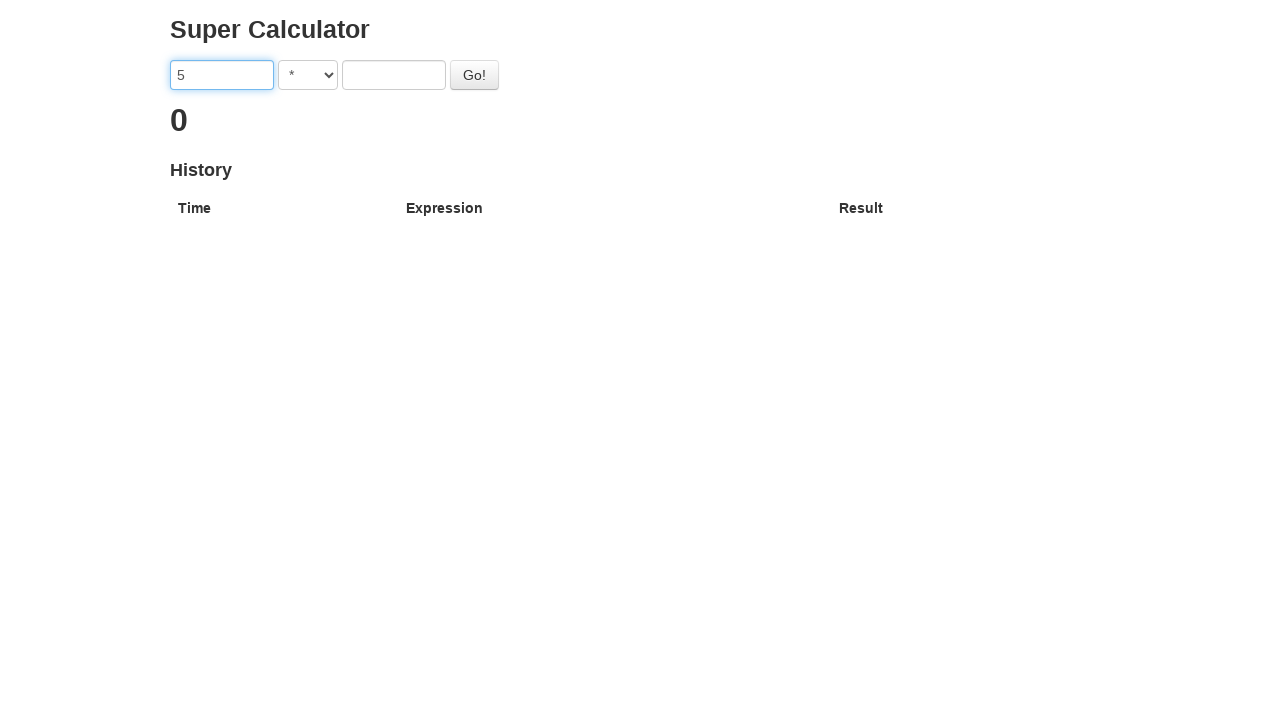

Entered second number '10' in calculator on [ng-model='second']
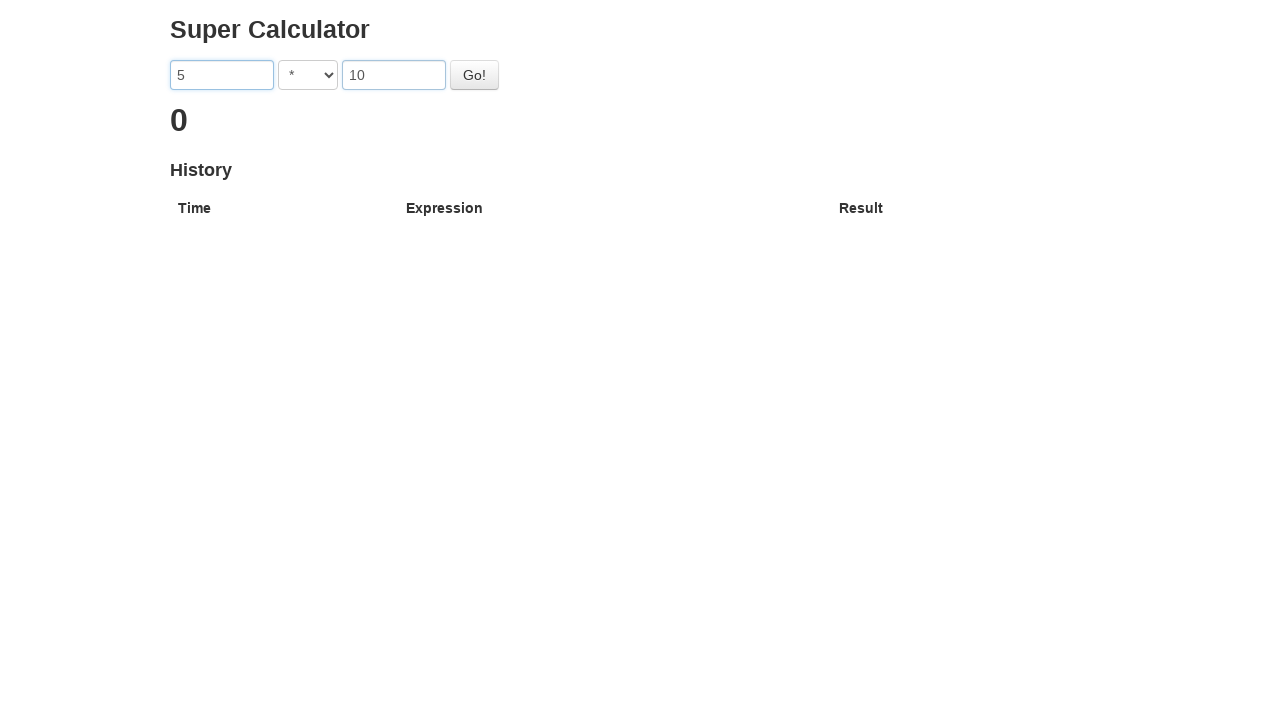

Clicked 'Go!' button to calculate result at (474, 75) on button:has-text('Go!')
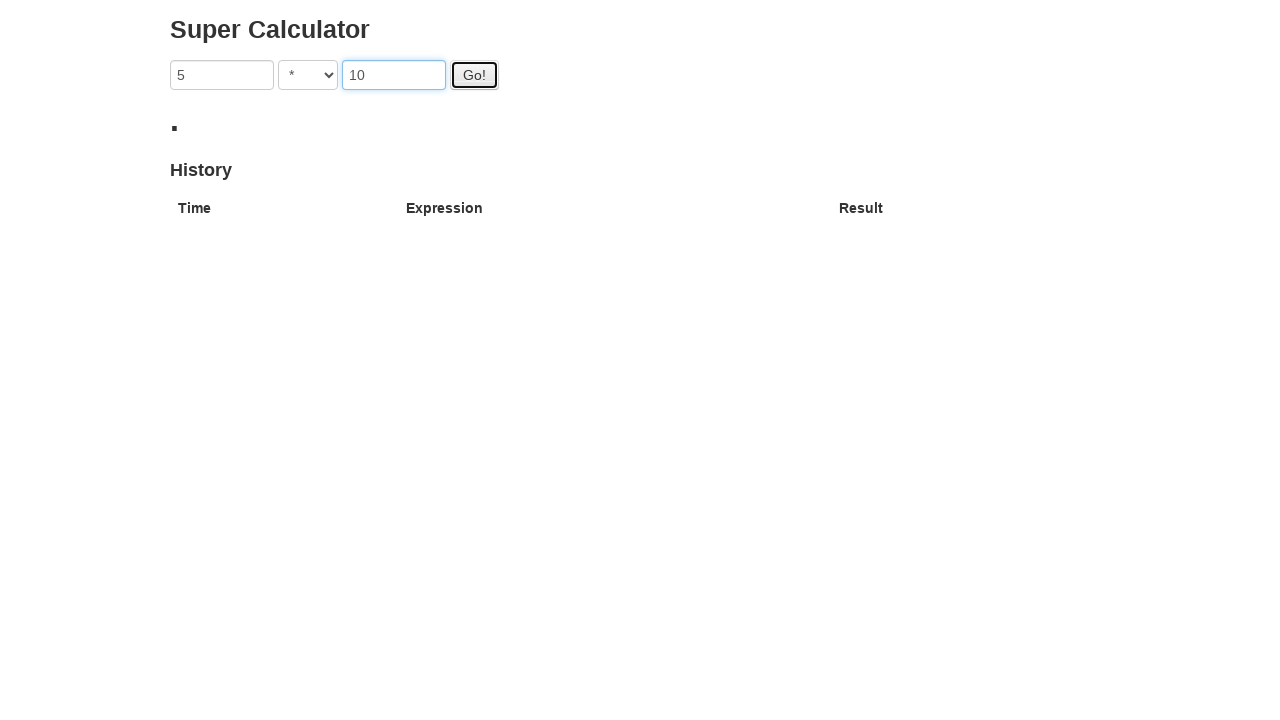

Calculation result appeared on screen
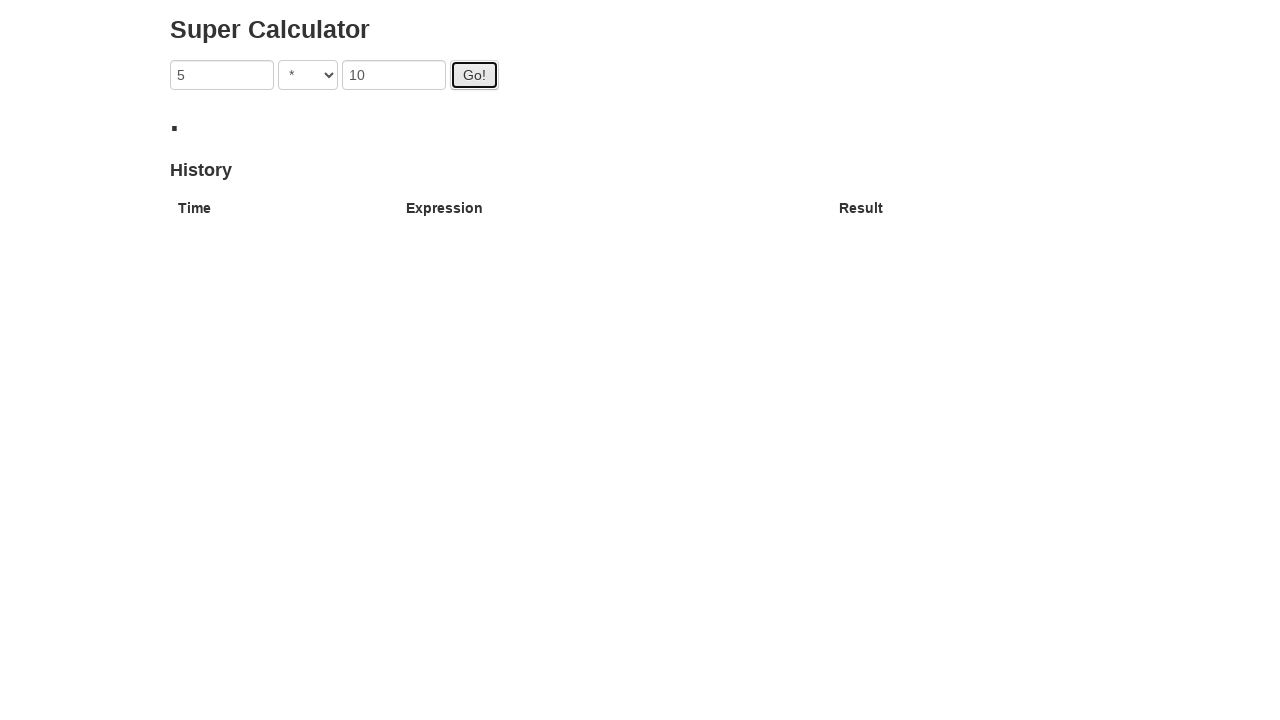

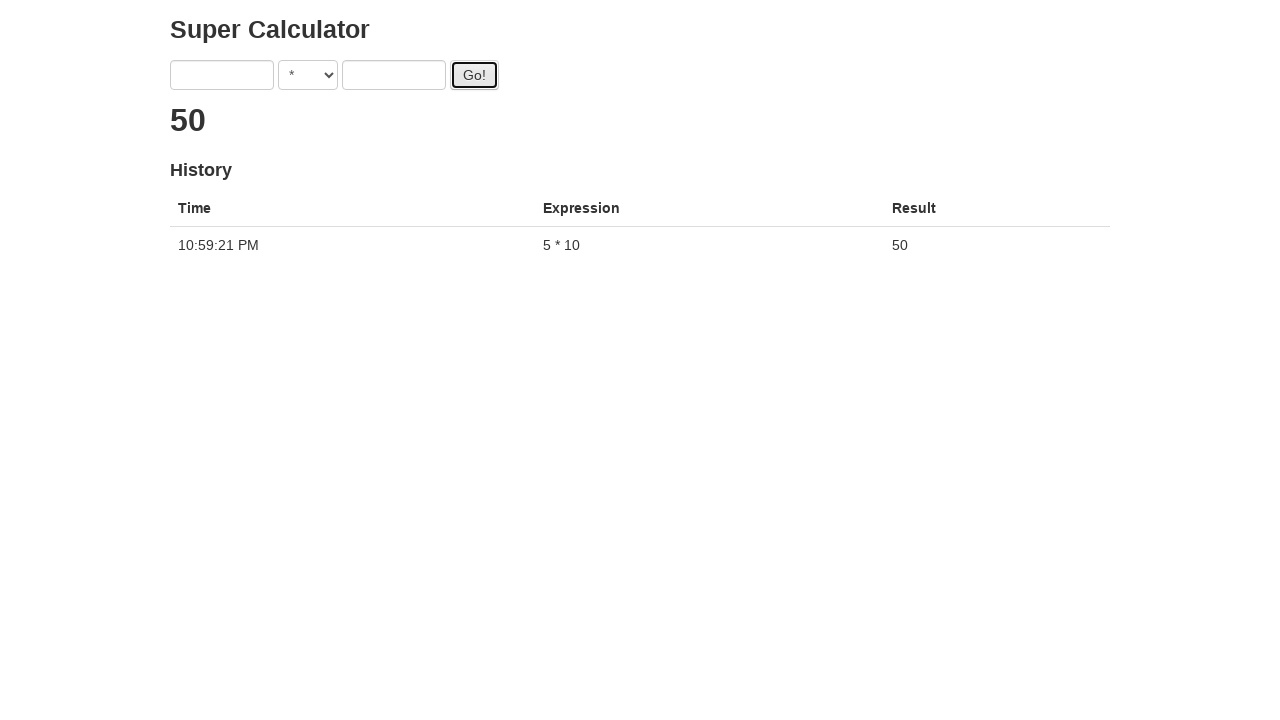